Verifies debit checkbox is displayed on checkout form

Starting URL: https://webshop-agil-testautomatiserare.netlify.app/

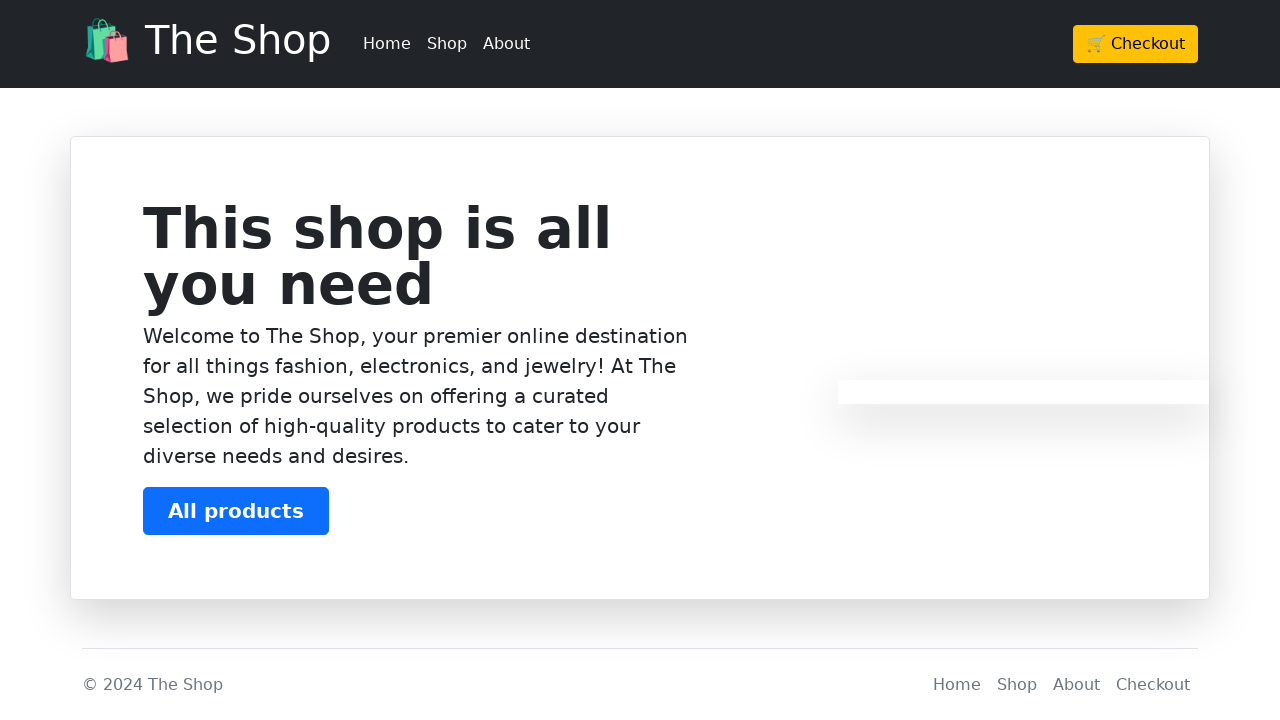

Clicked checkout button at (1136, 44) on .btn-warning
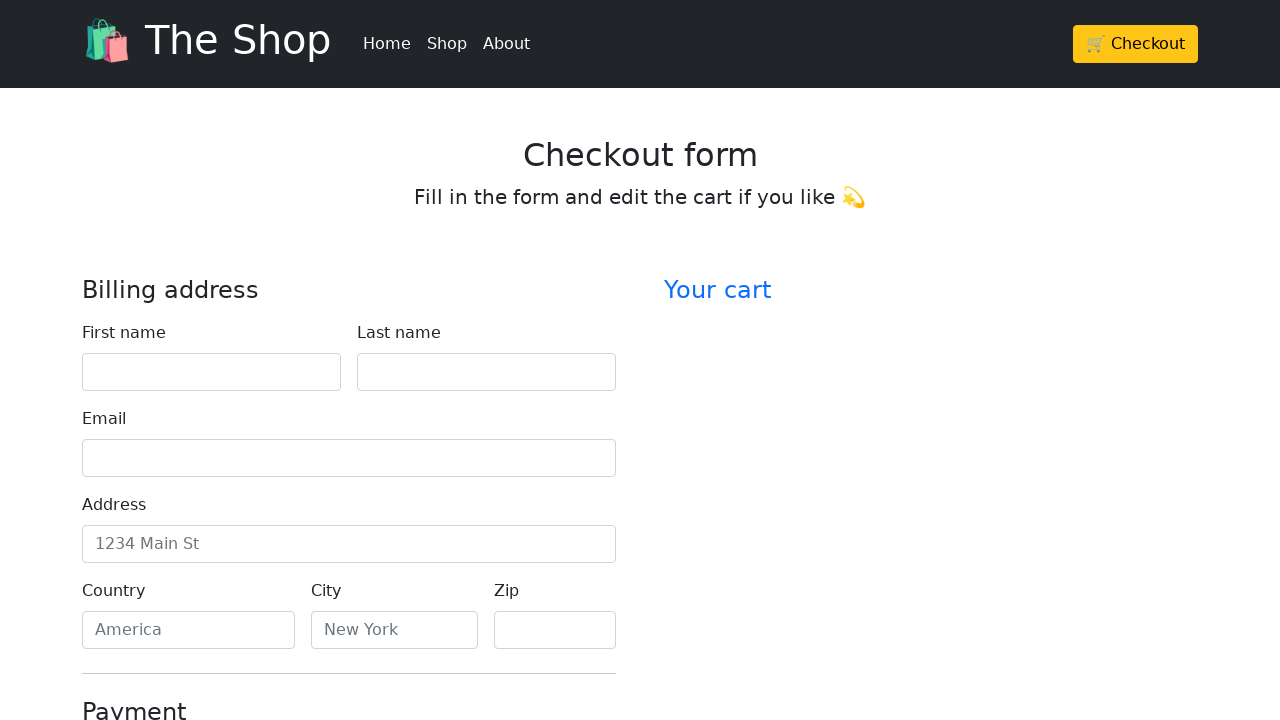

Checkout form loaded and debit checkbox element is present
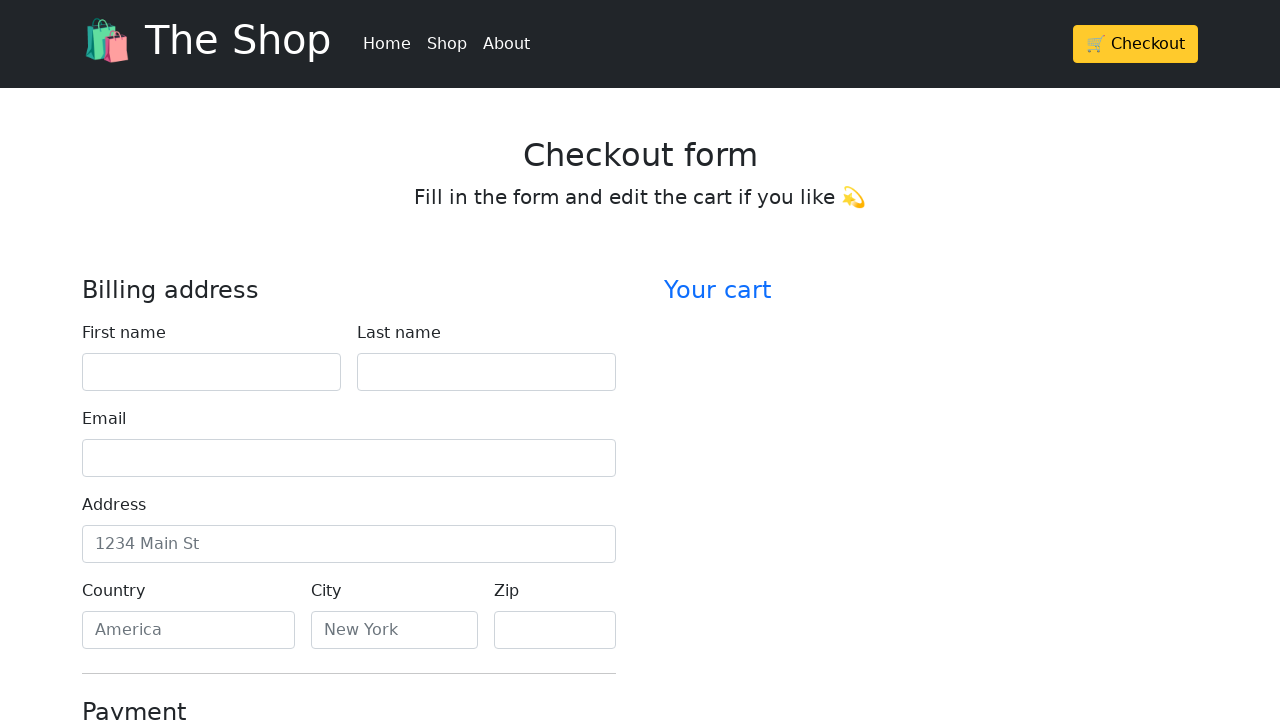

Verified debit checkbox is displayed on checkout form
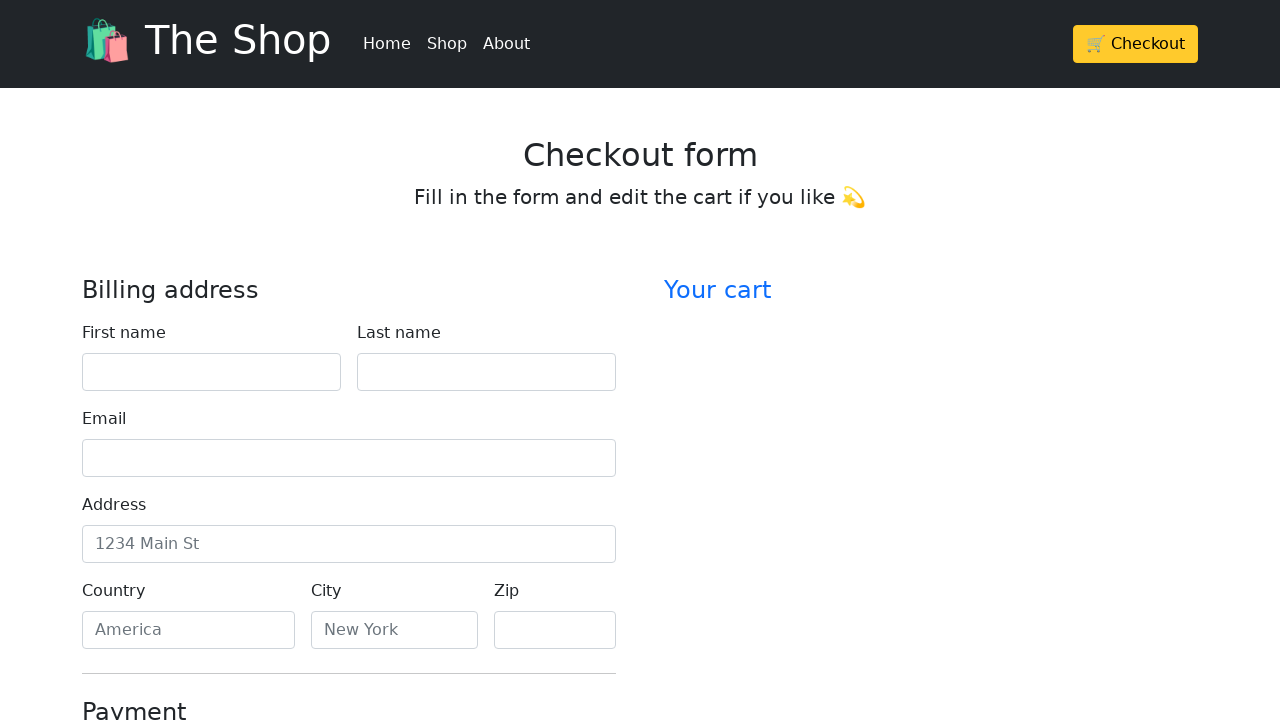

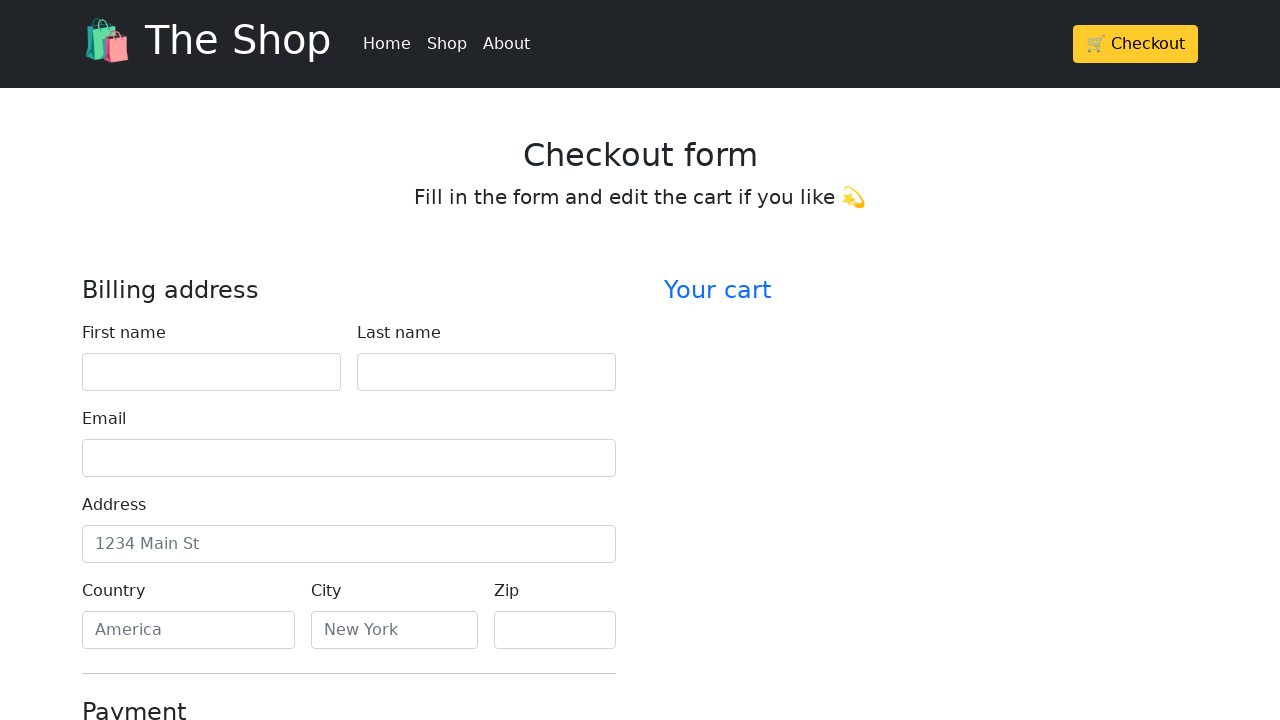